Opens the Target help page

Starting URL: https://help.target.com/help

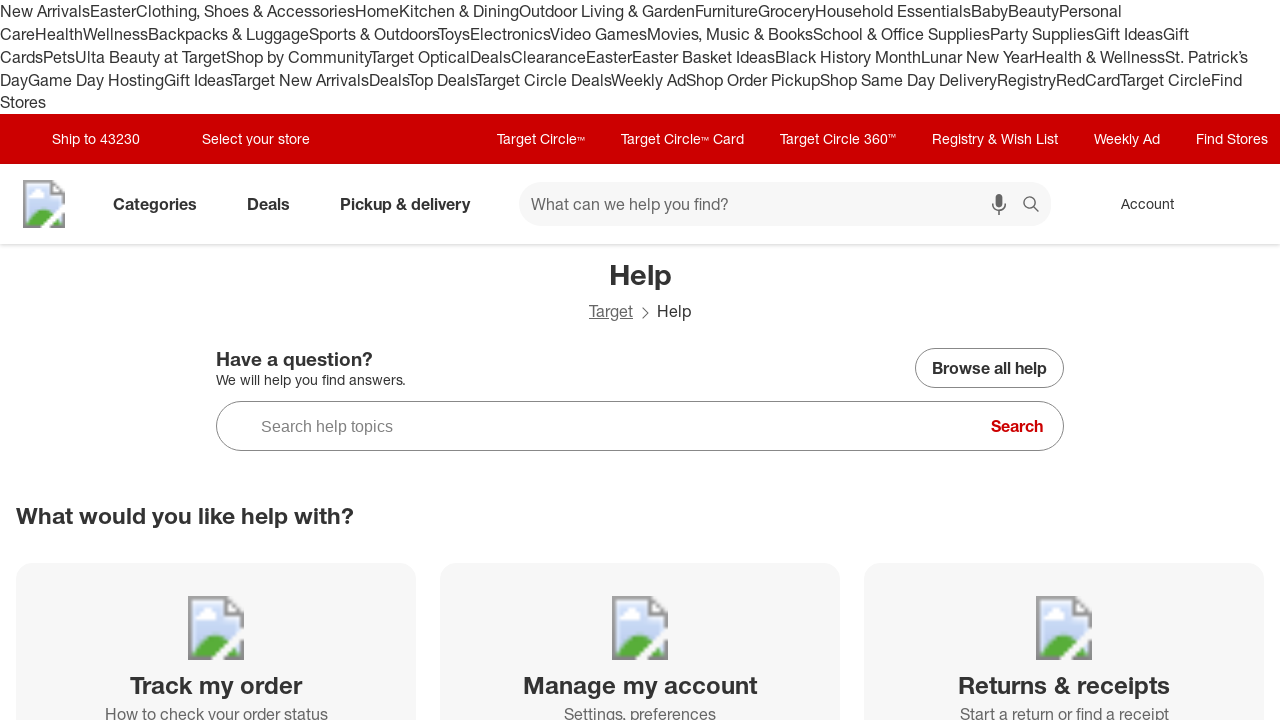

Navigated to Target help page
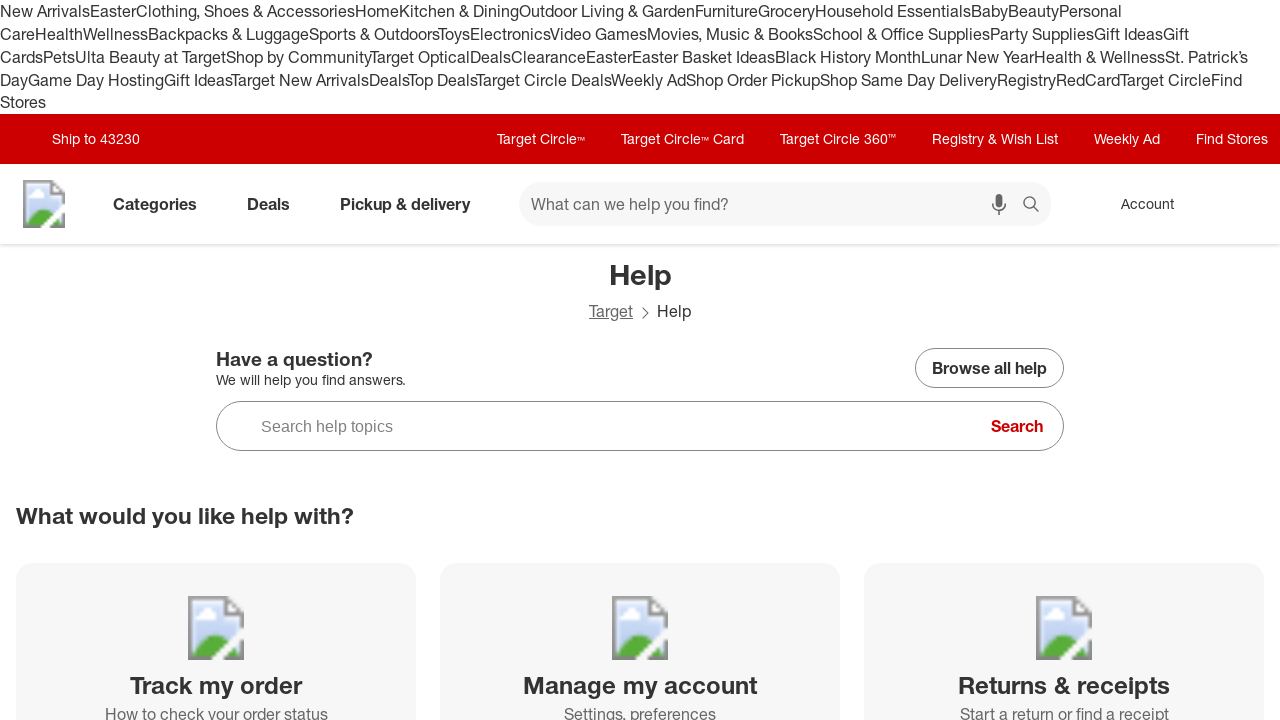

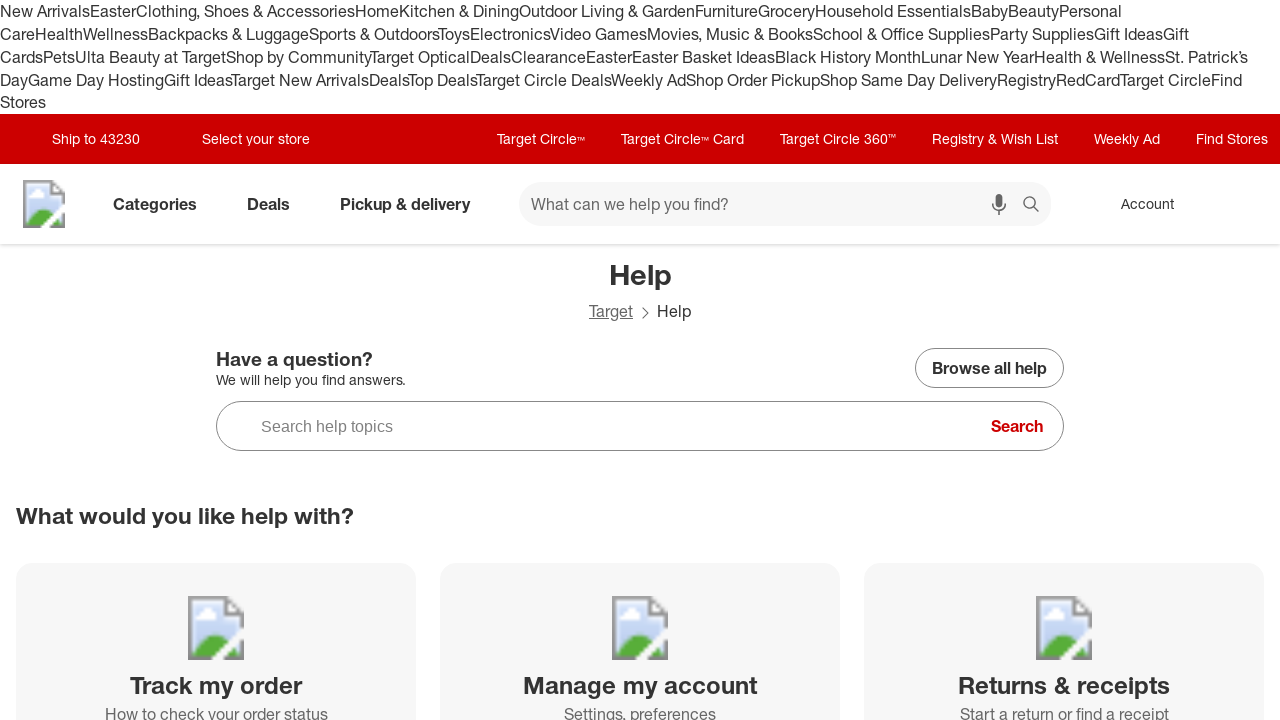